Tests clicking a button to show a hidden element, then clicking the revealed element

Starting URL: http://watir.com/examples/wait.html

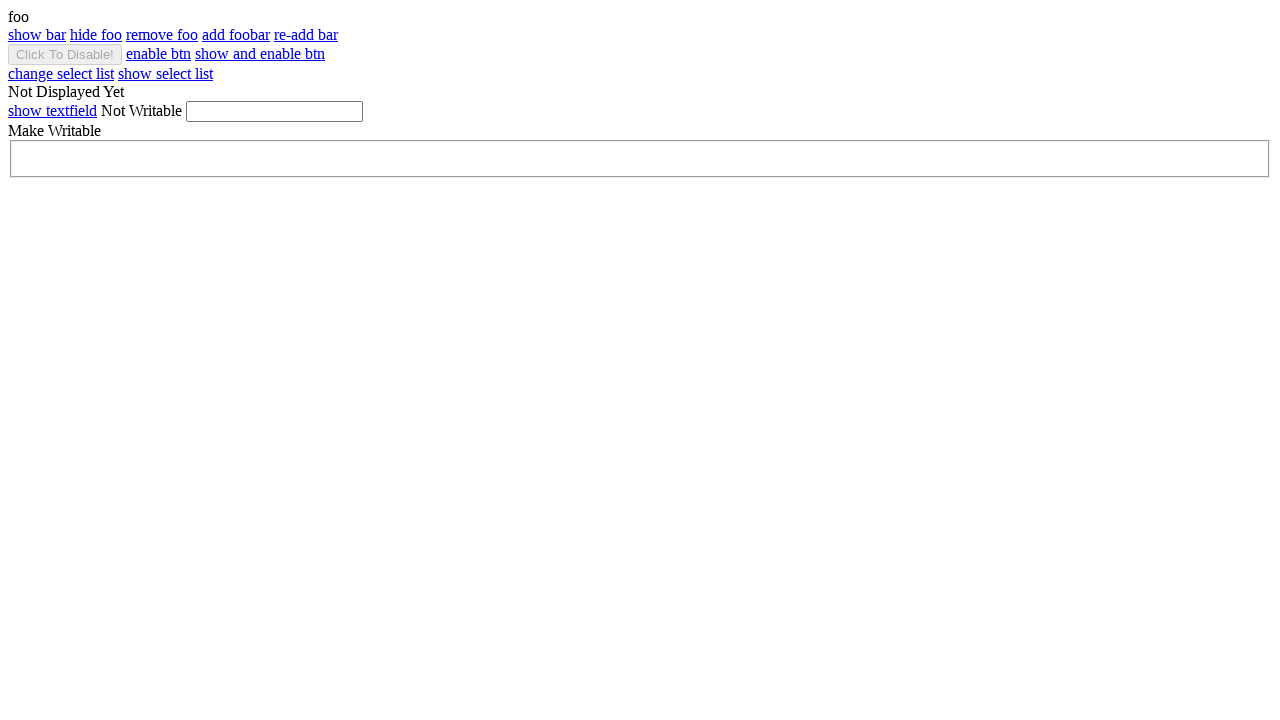

Navigated to http://watir.com/examples/wait.html
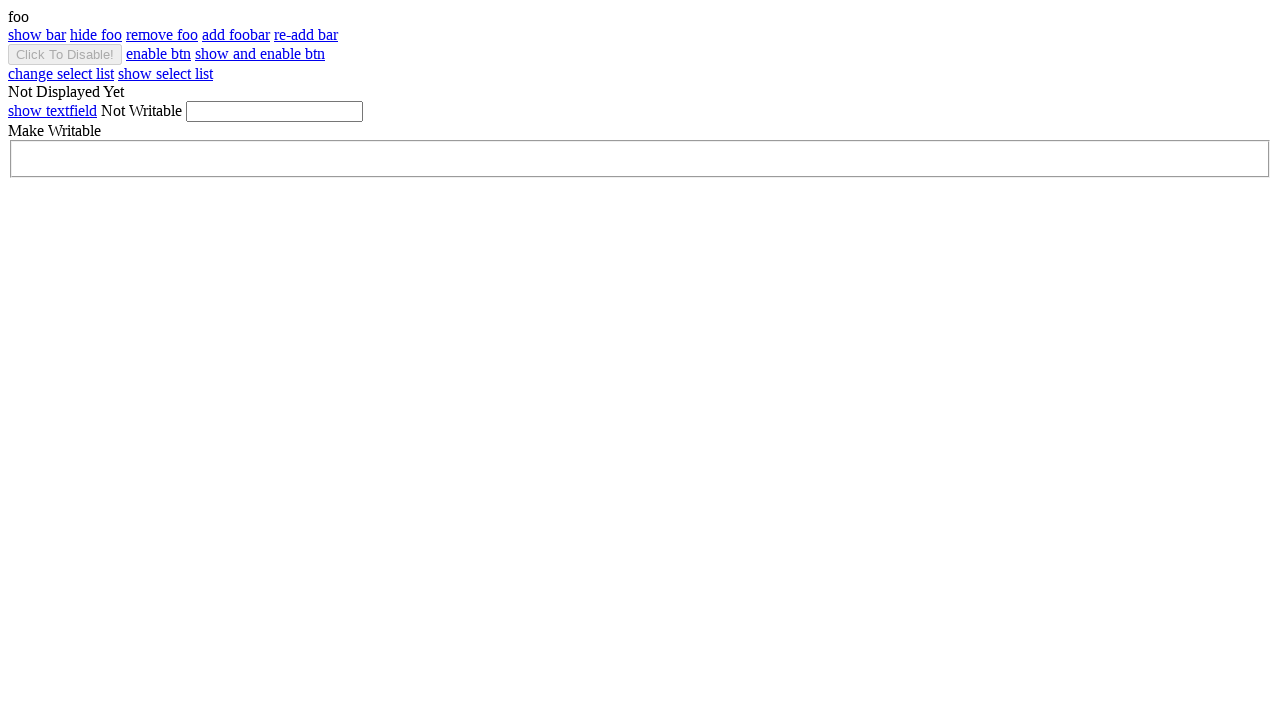

Clicked button to show hidden bar element at (37, 34) on #show_bar
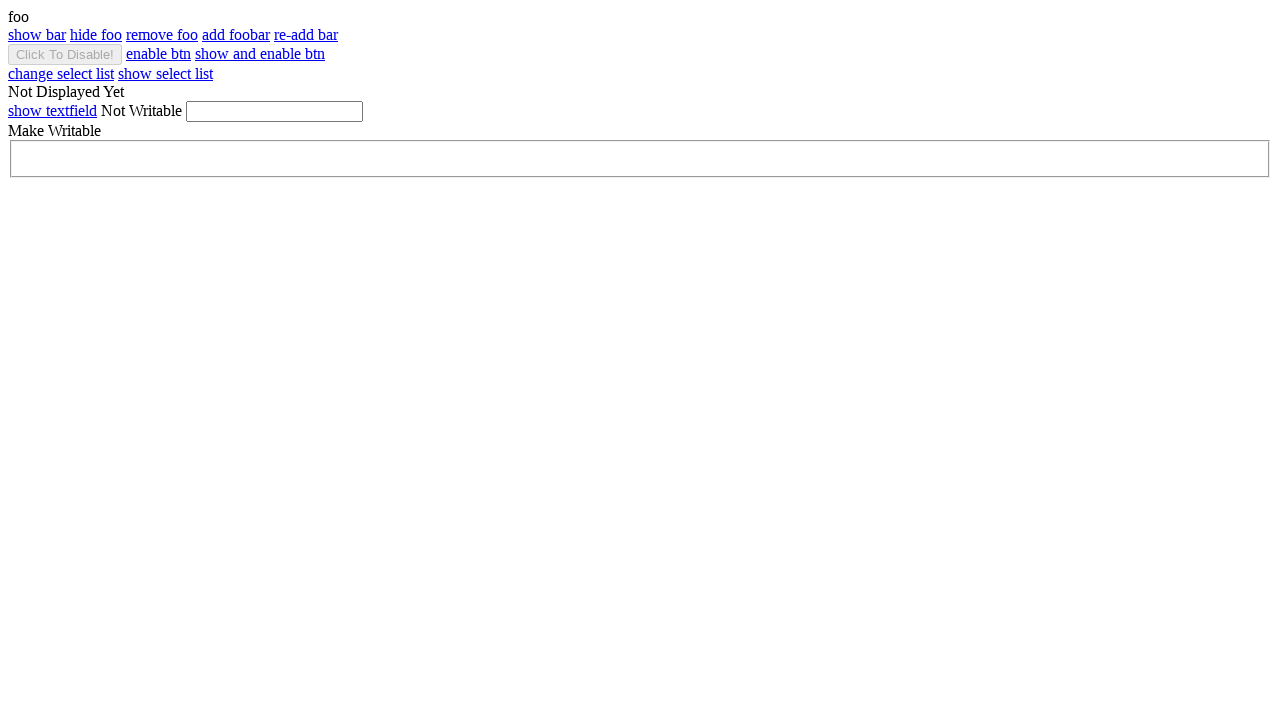

Clicked the revealed bar element at (640, 35) on #bar
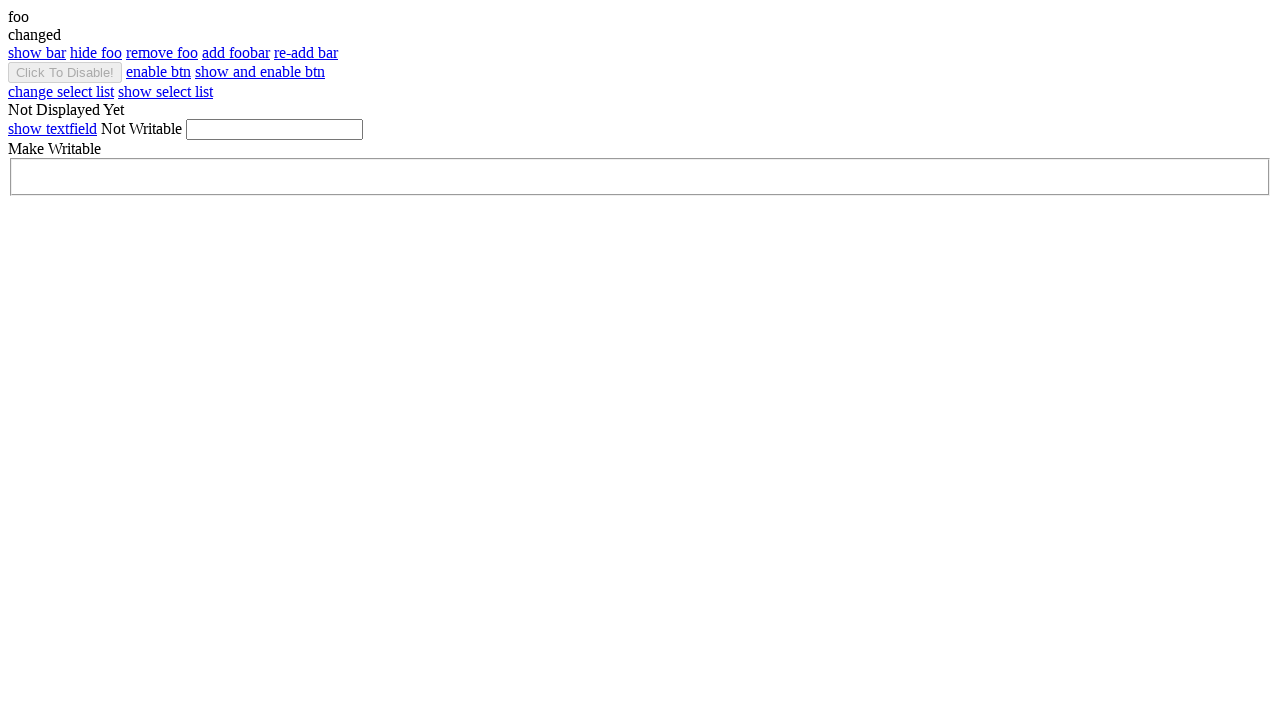

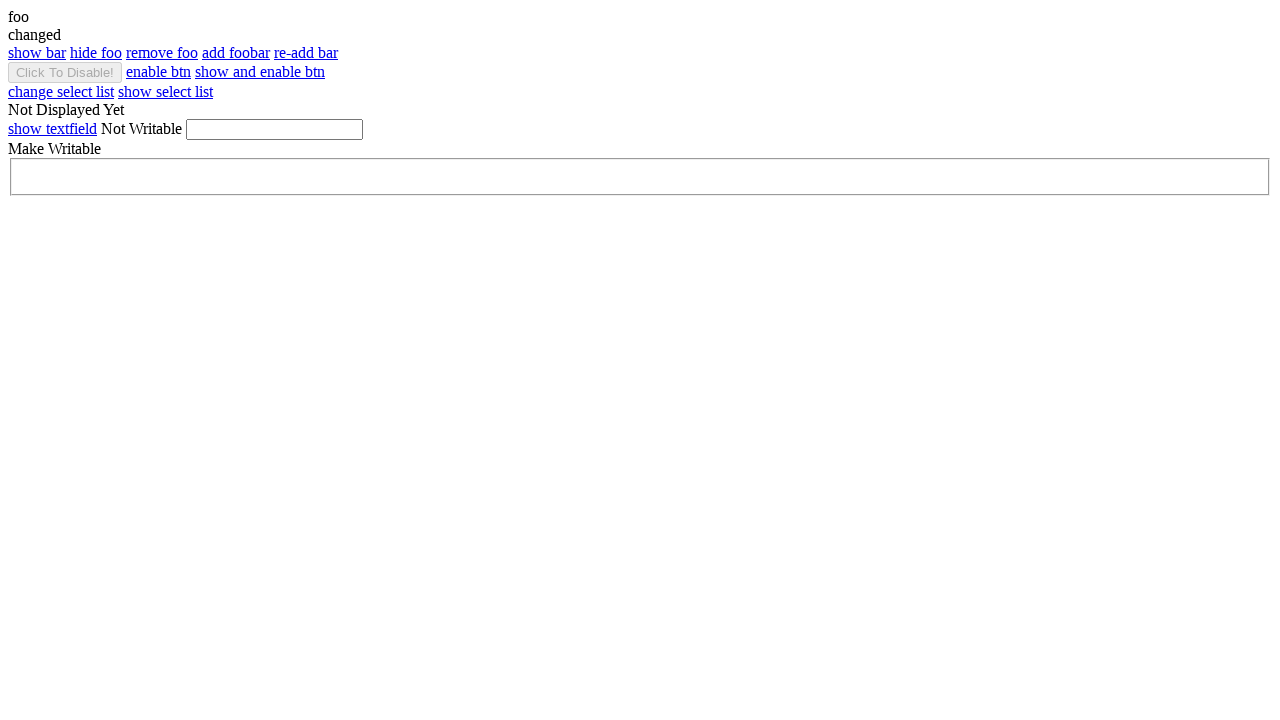